Tests clicking on a blue button identified by its CSS class 'btn-primary' on the UI Testing Playground class attribute page

Starting URL: http://uitestingplayground.com/classattr

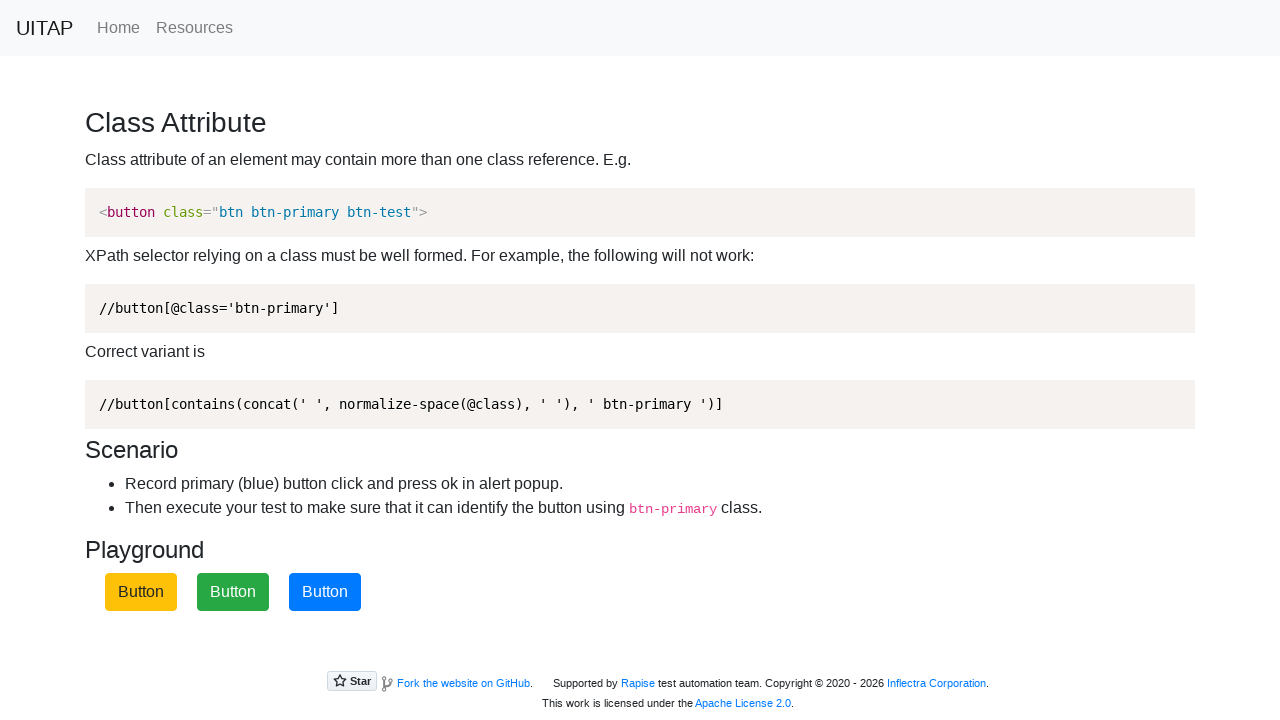

Navigated to UI Testing Playground class attribute page
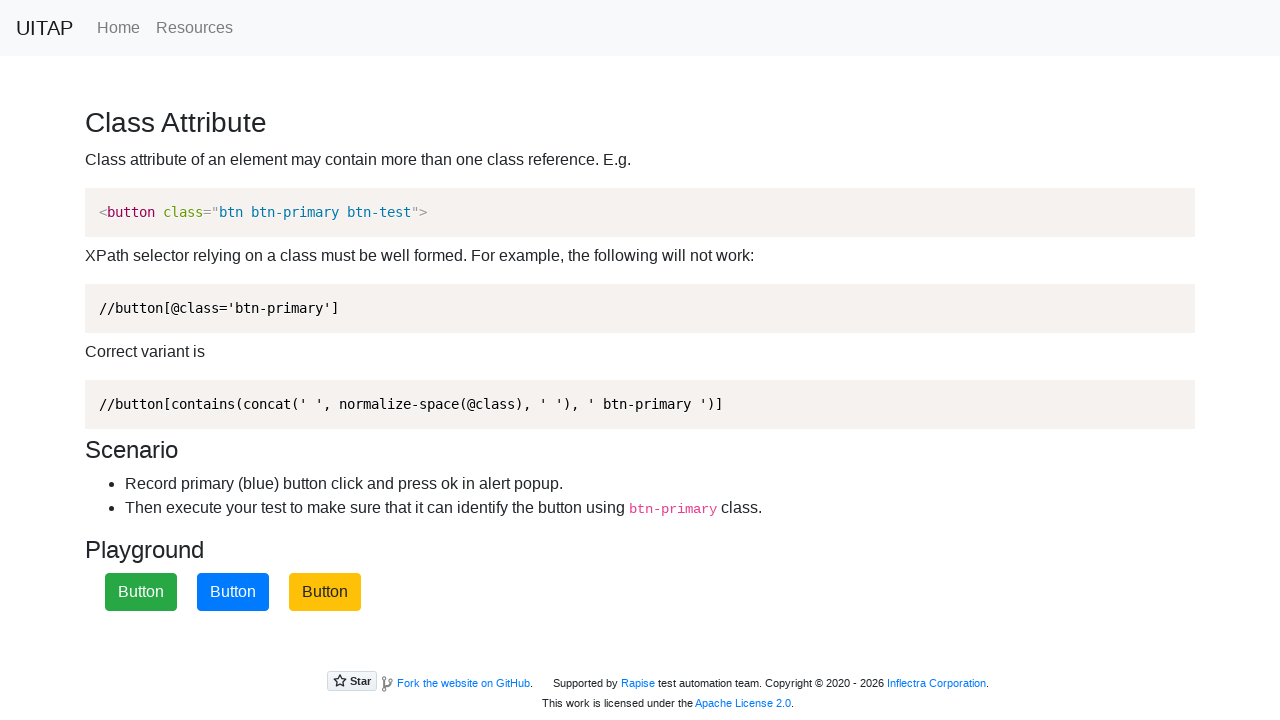

Clicked blue button with CSS class 'btn-primary' at (233, 592) on .btn-primary
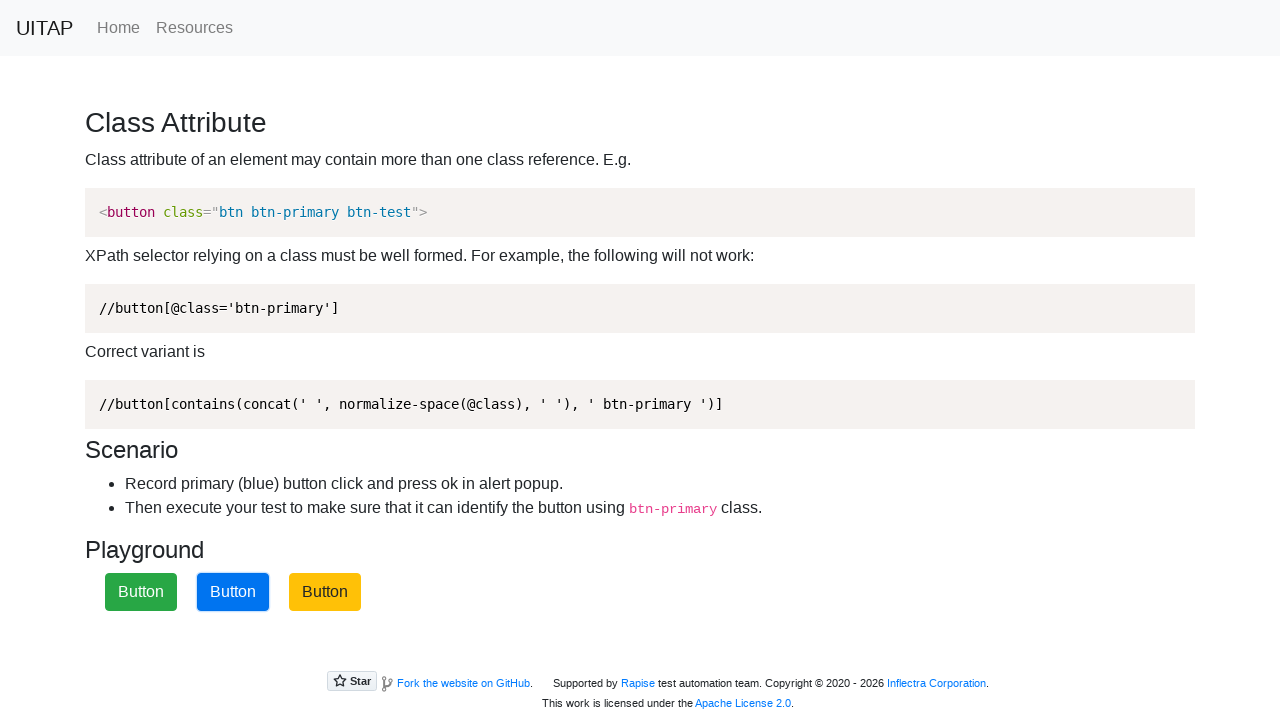

Set up dialog handler to accept alerts
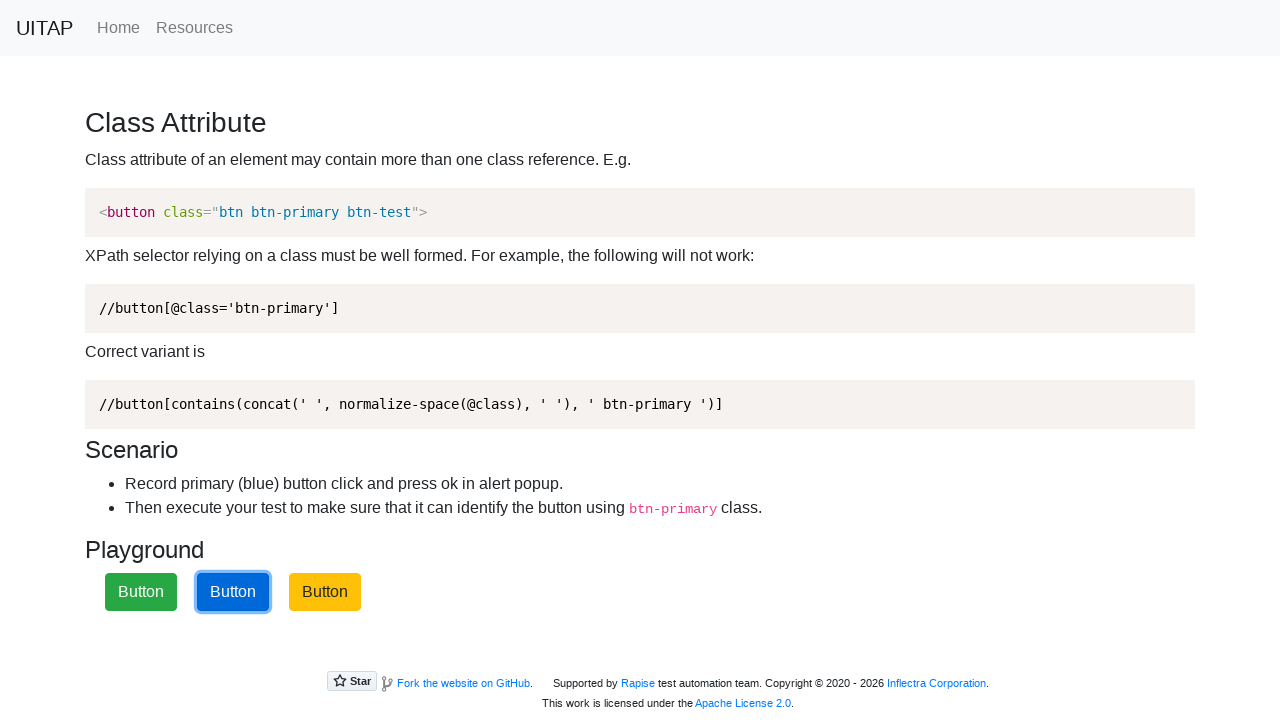

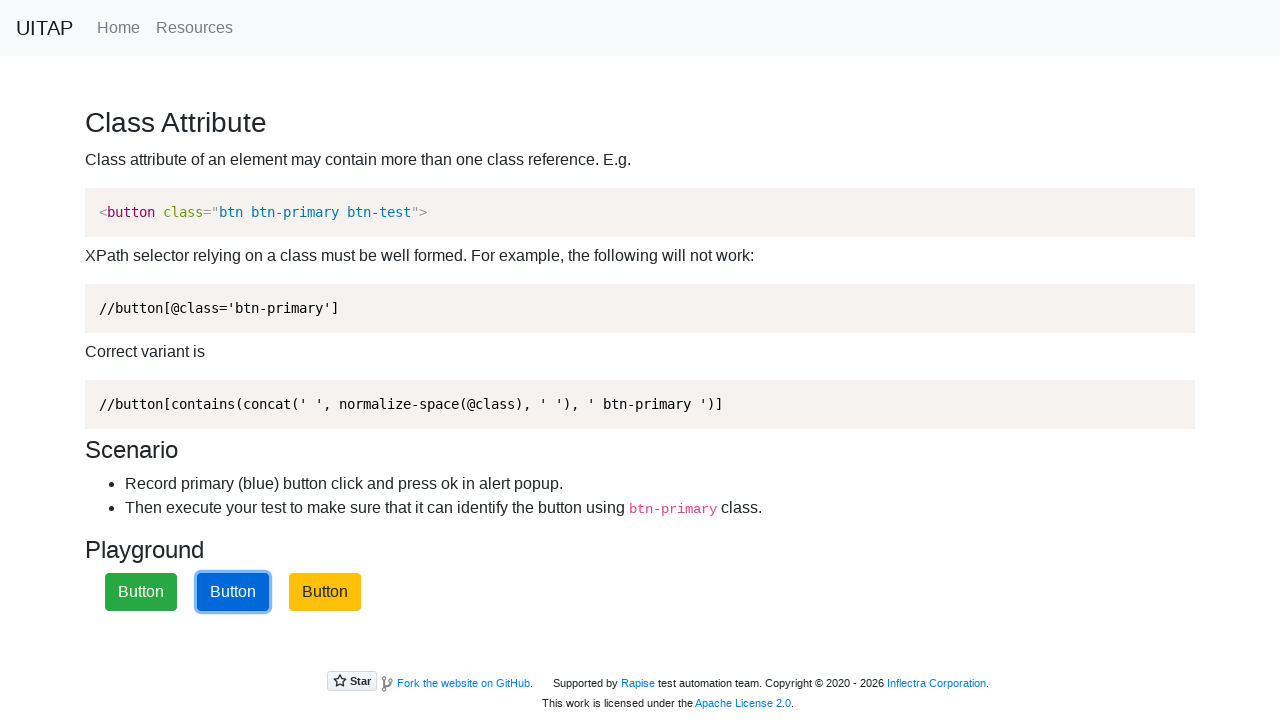